Tests the browser quit functionality by navigating to a test page and clicking a link that opens a popup window, demonstrating that quit closes both parent and child windows.

Starting URL: https://omayo.blogspot.com/

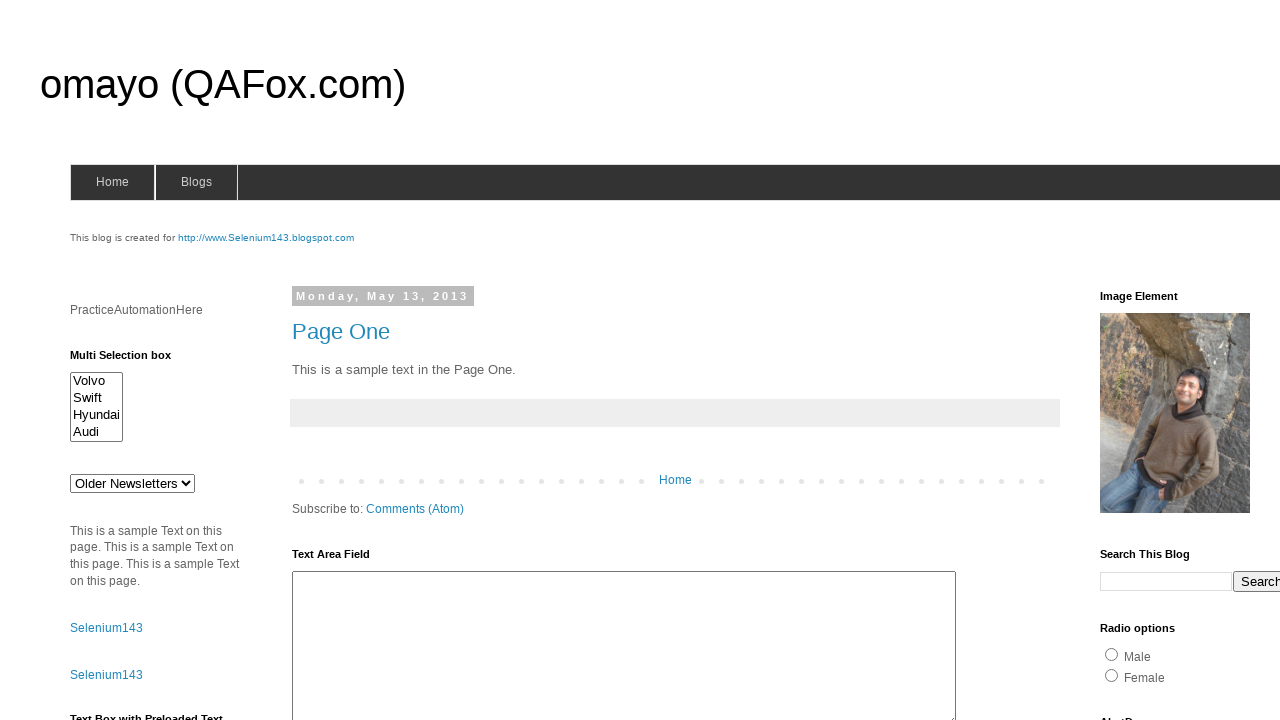

Clicked link to open a popup window at (132, 360) on xpath=//a[.='Open a popup window']
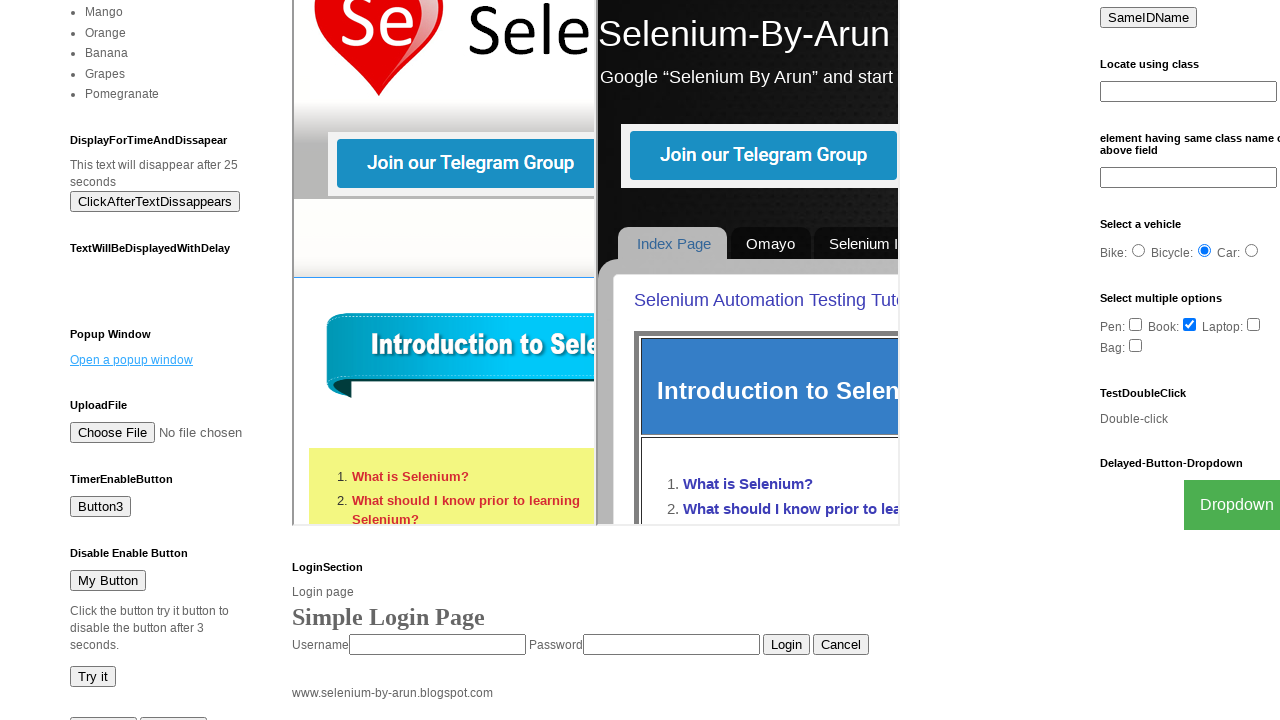

Waited for popup window to open
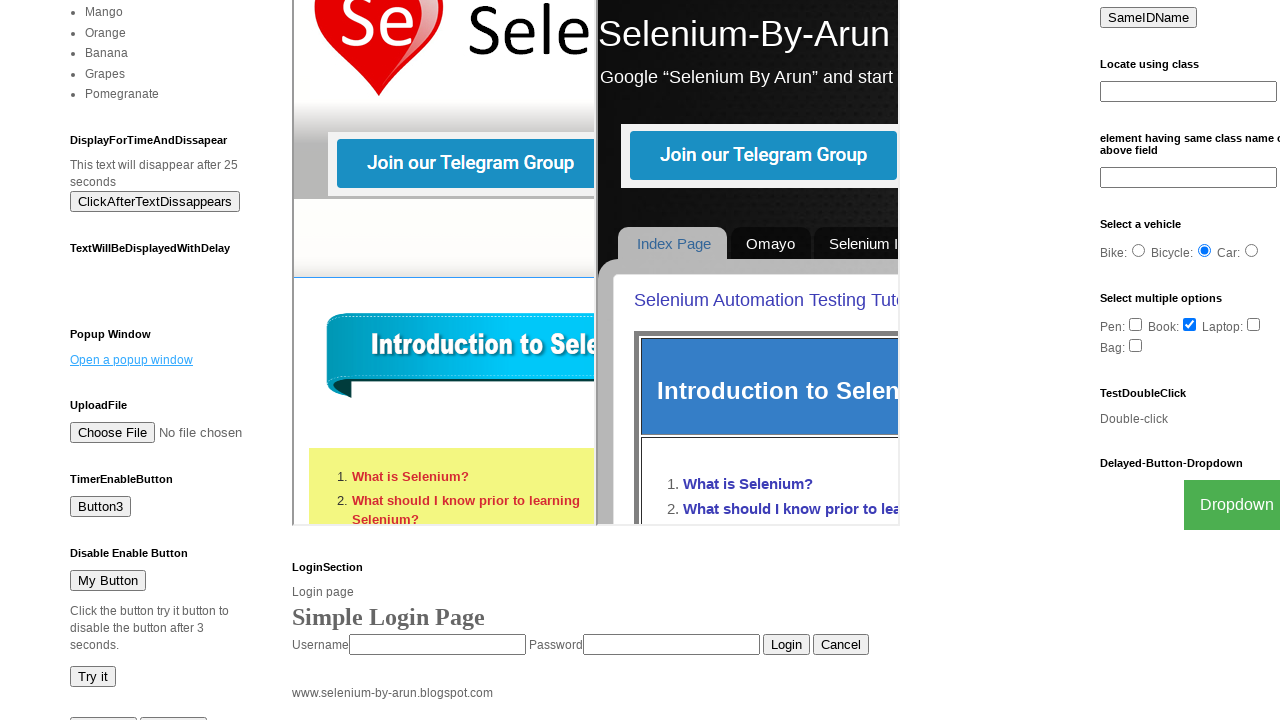

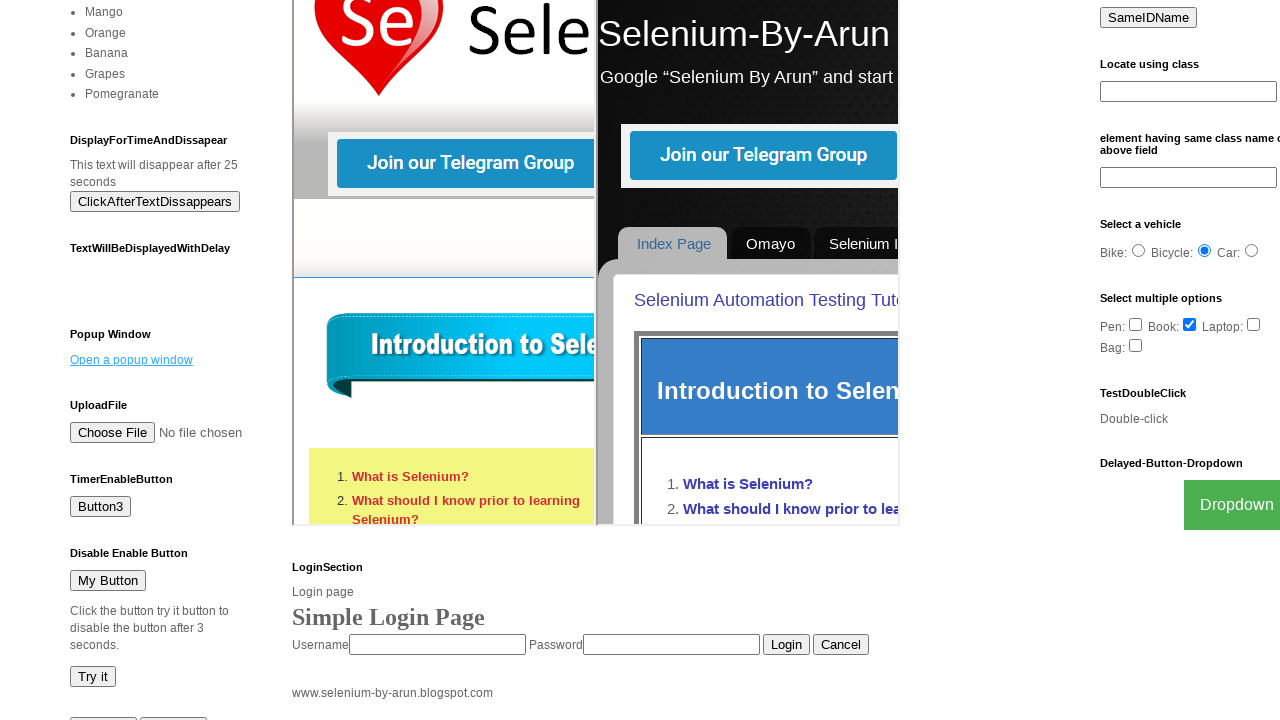